Tests a demo registration form by filling in personal information fields (first name, last name, gender, date of birth, address, email, password, company, role, and comment) and submitting the form.

Starting URL: http://katalon-test.s3.amazonaws.com/demo-aut/dist/html/form.html

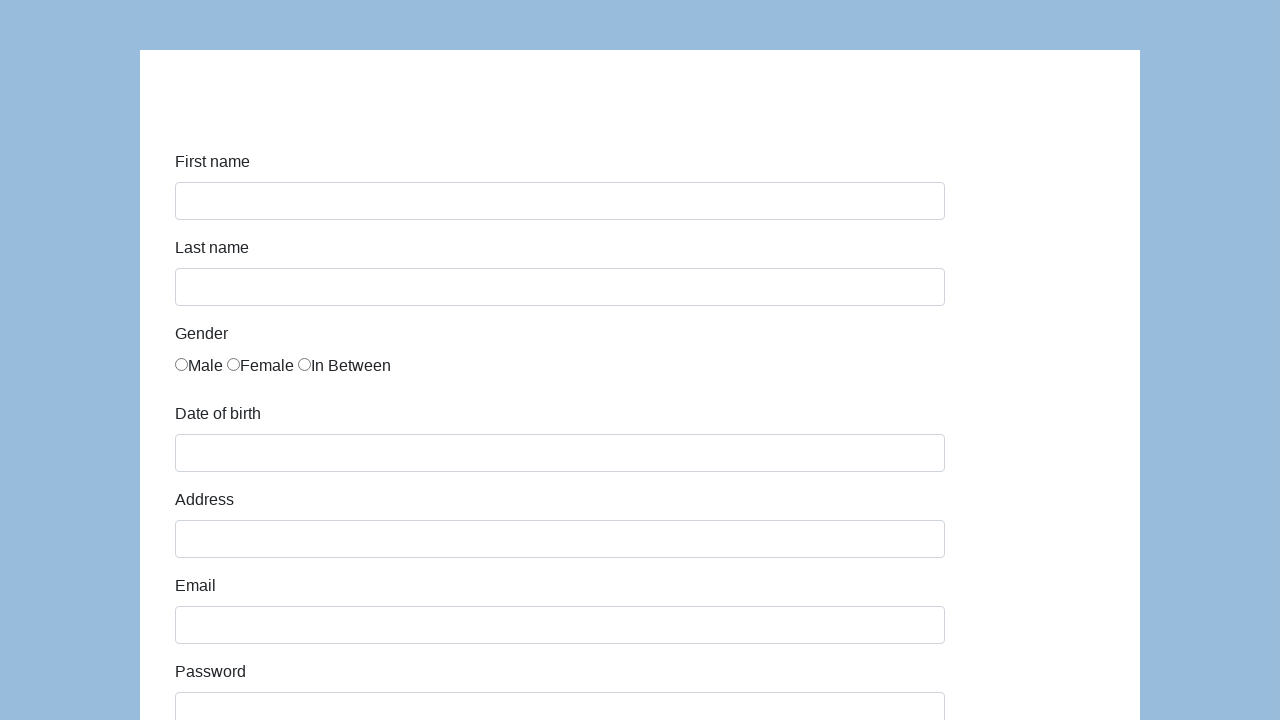

Navigated to registration form page
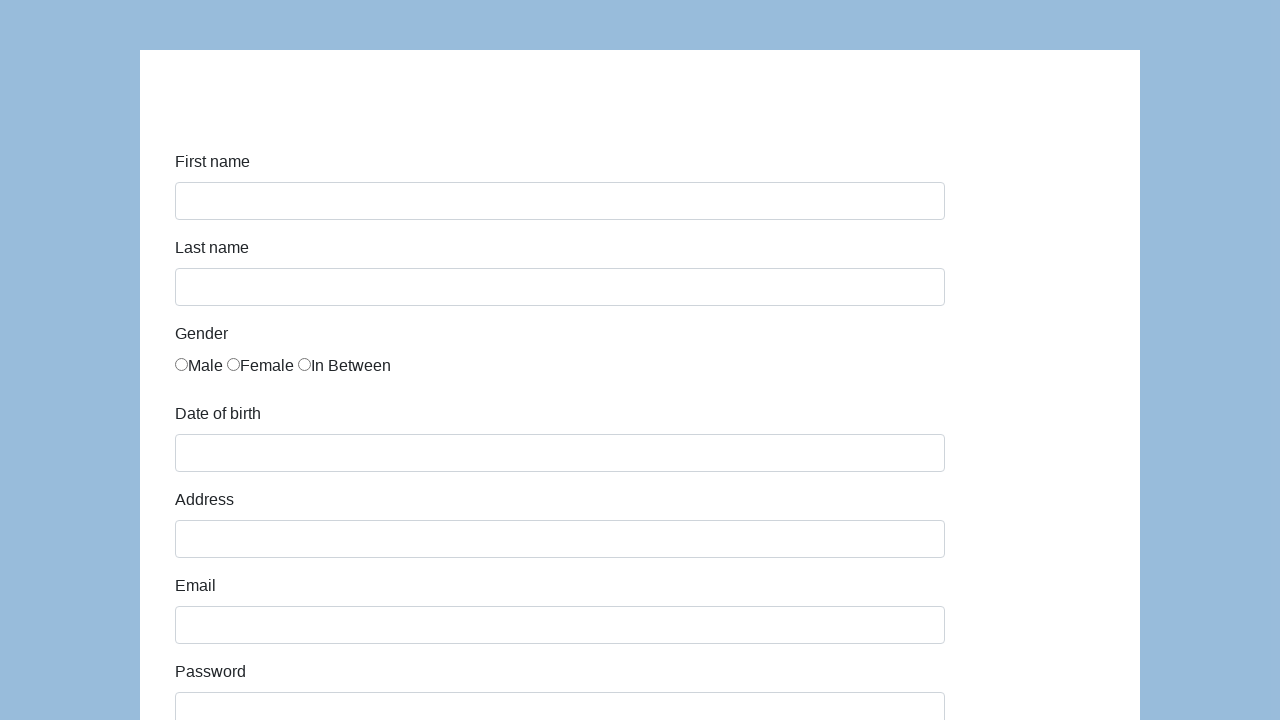

Filled first name field with 'Karol' on #first-name
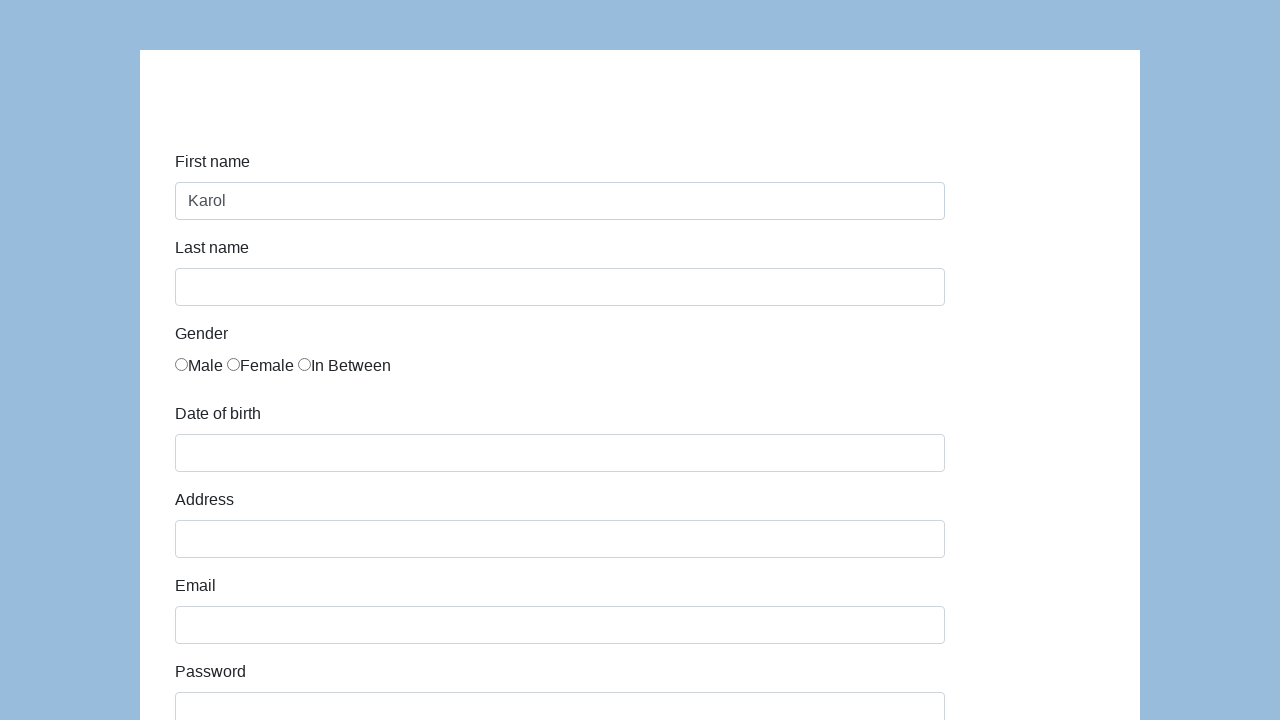

Filled last name field with 'Kowalski' on #last-name
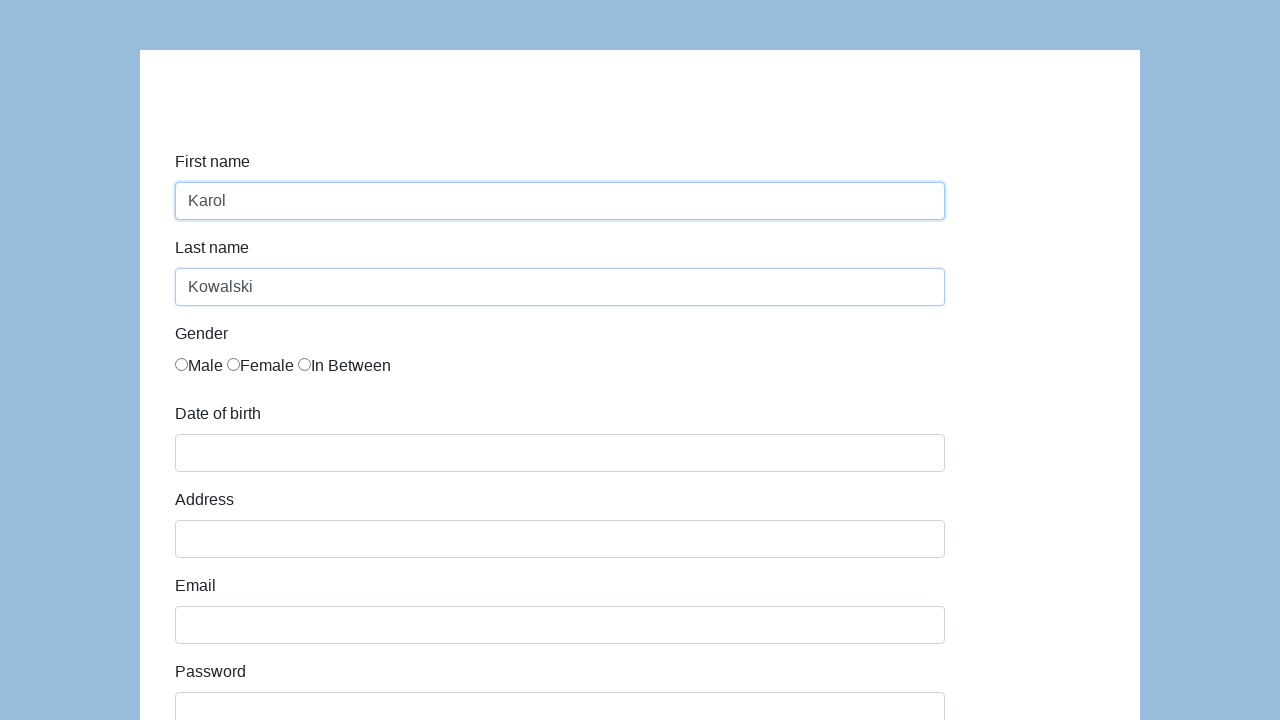

Selected 'Male' gender option at (182, 364) on xpath=//label[text()='Male']/input[@name='gender']
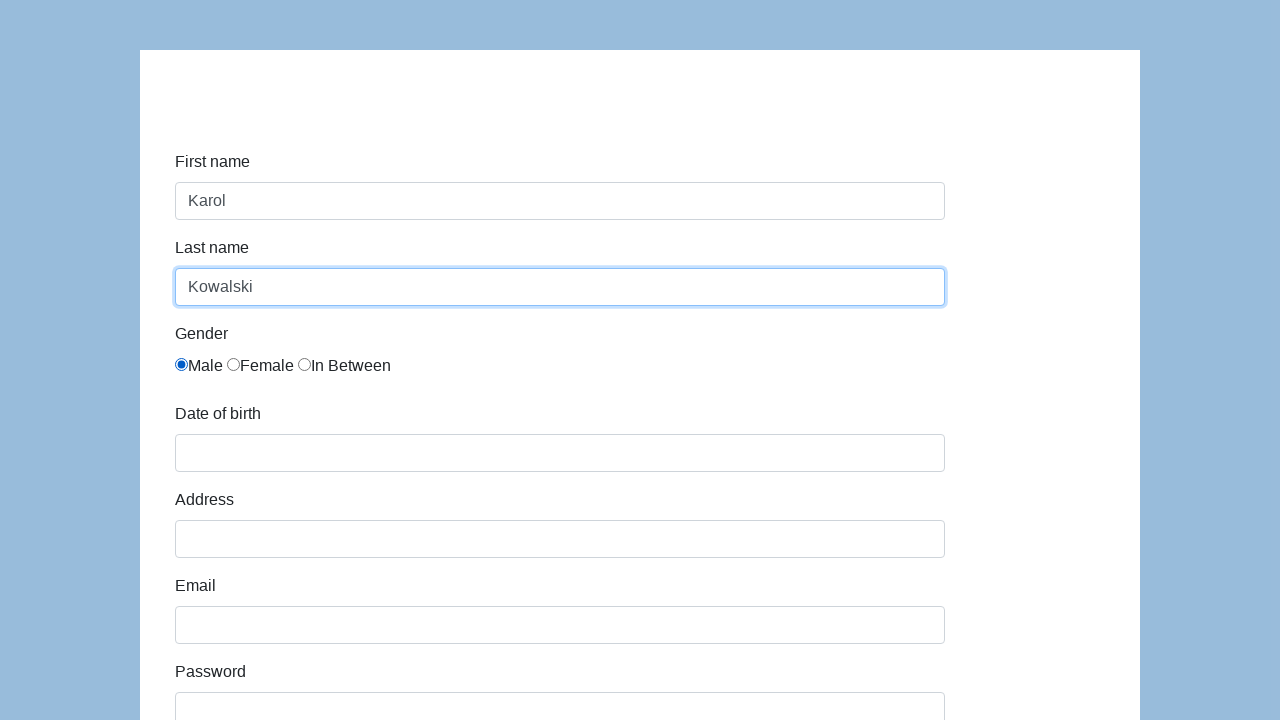

Filled date of birth with '05/22/2010' on #dob
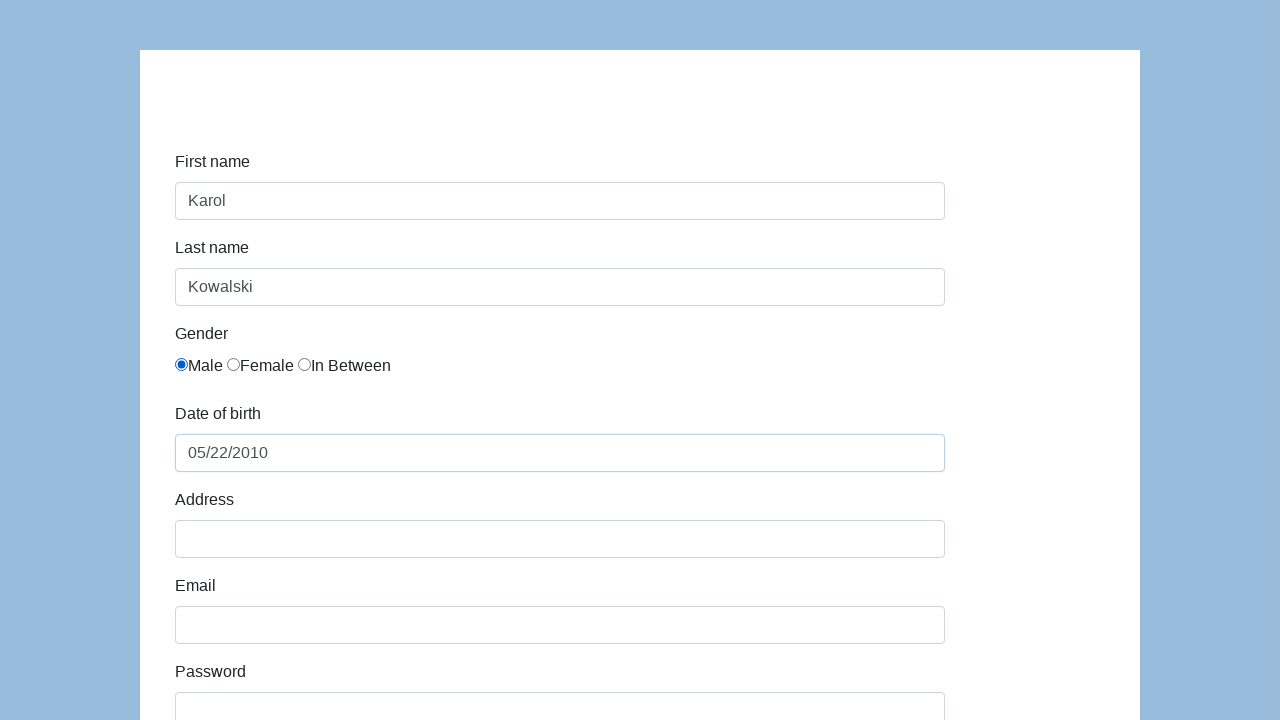

Filled address field with 'Prosta 51' on #address
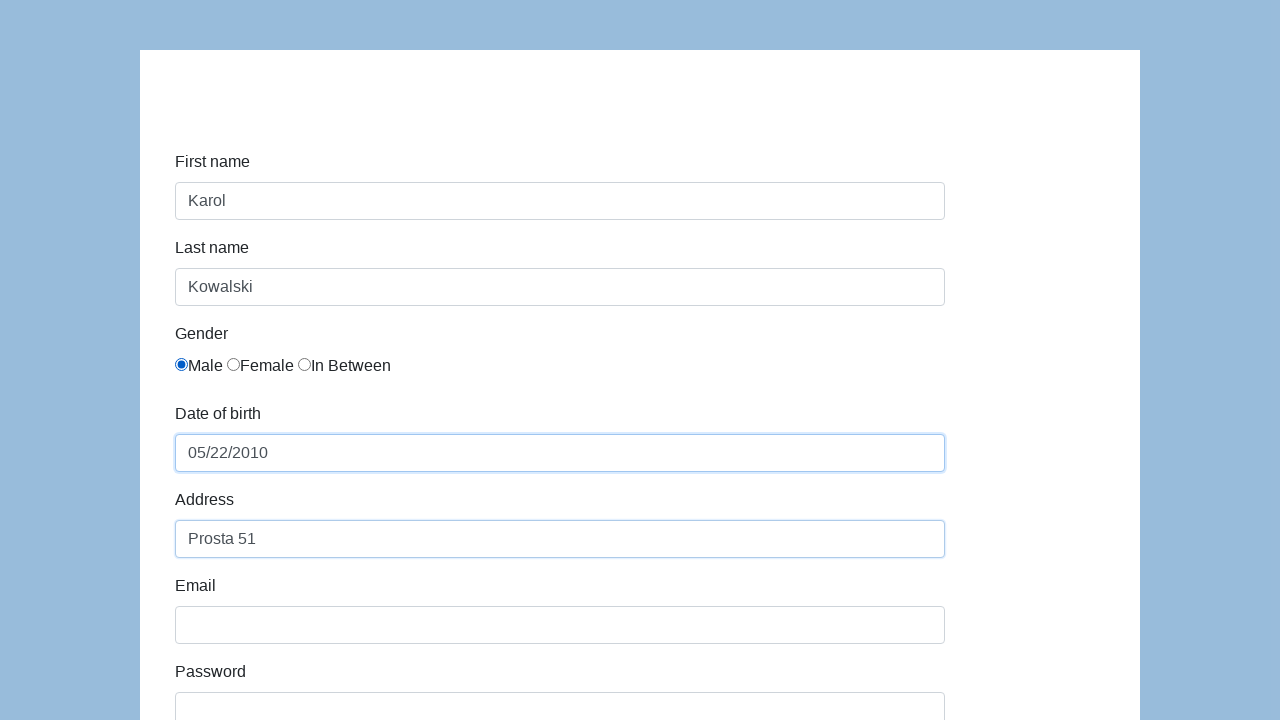

Filled email field with 'karol.kowalski@mailinator.com' on #email
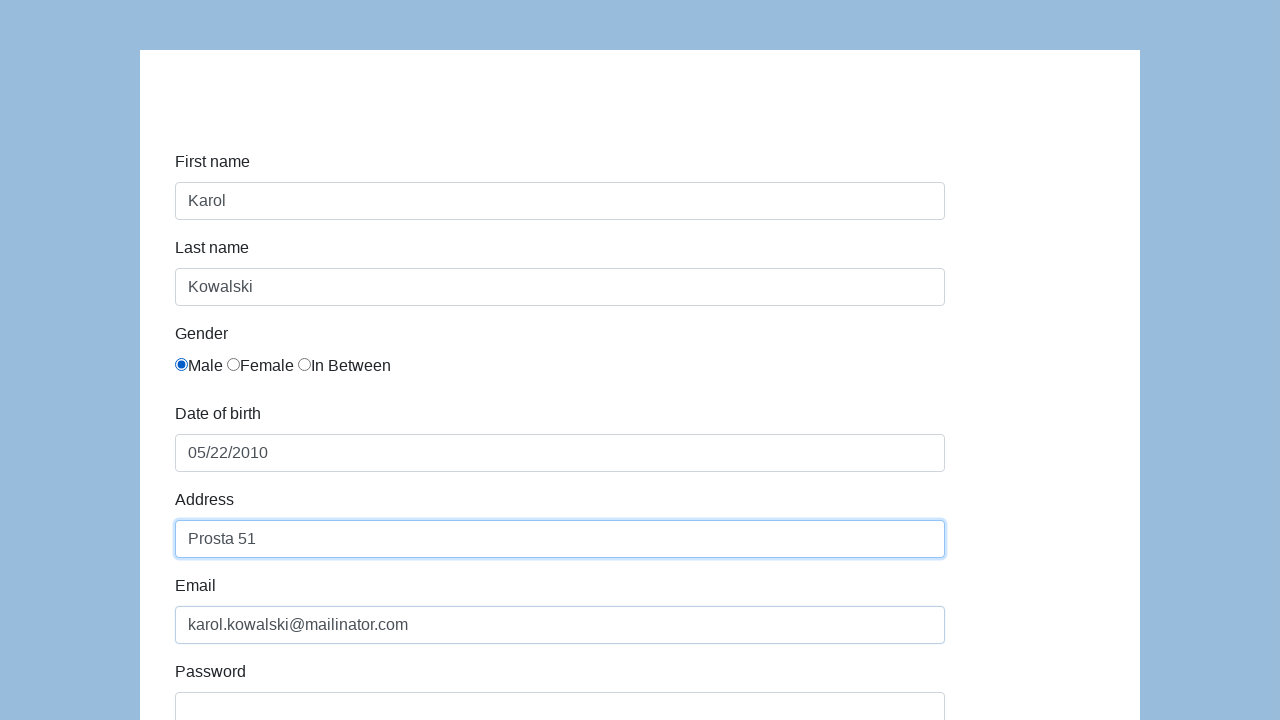

Filled password field with 'Pass123' on #password
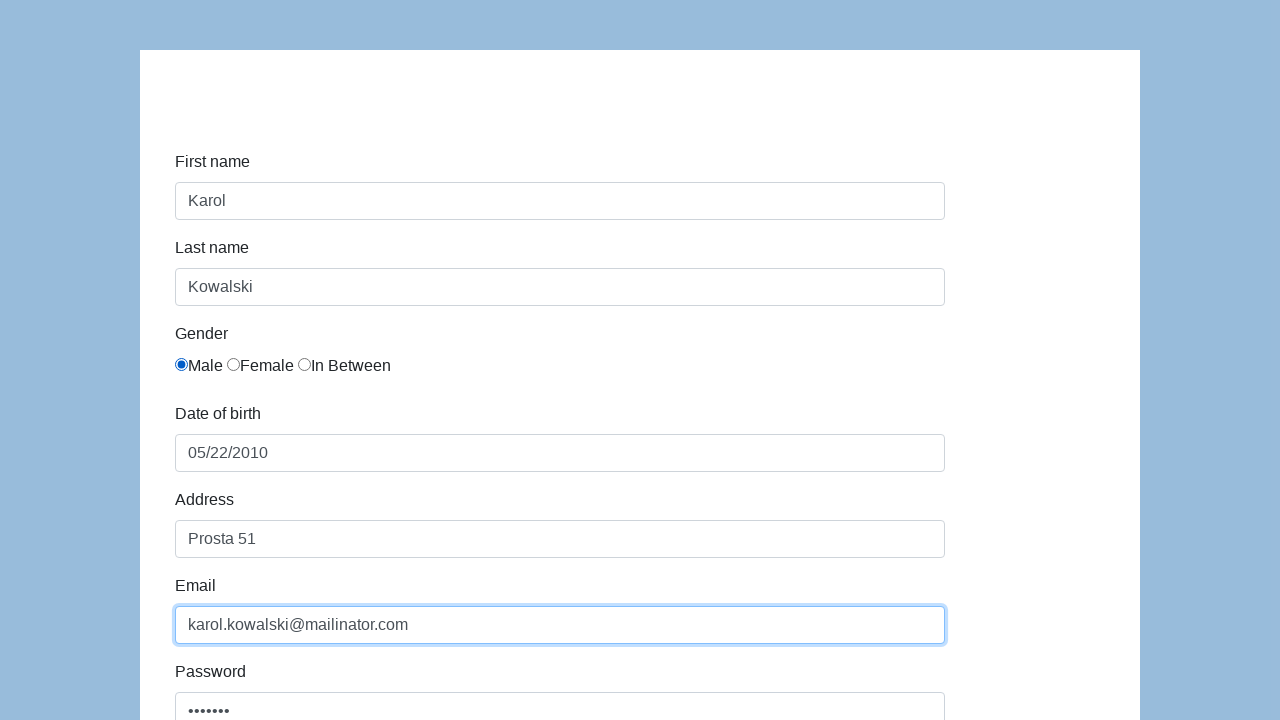

Filled company field with 'Coders Lab' on #company
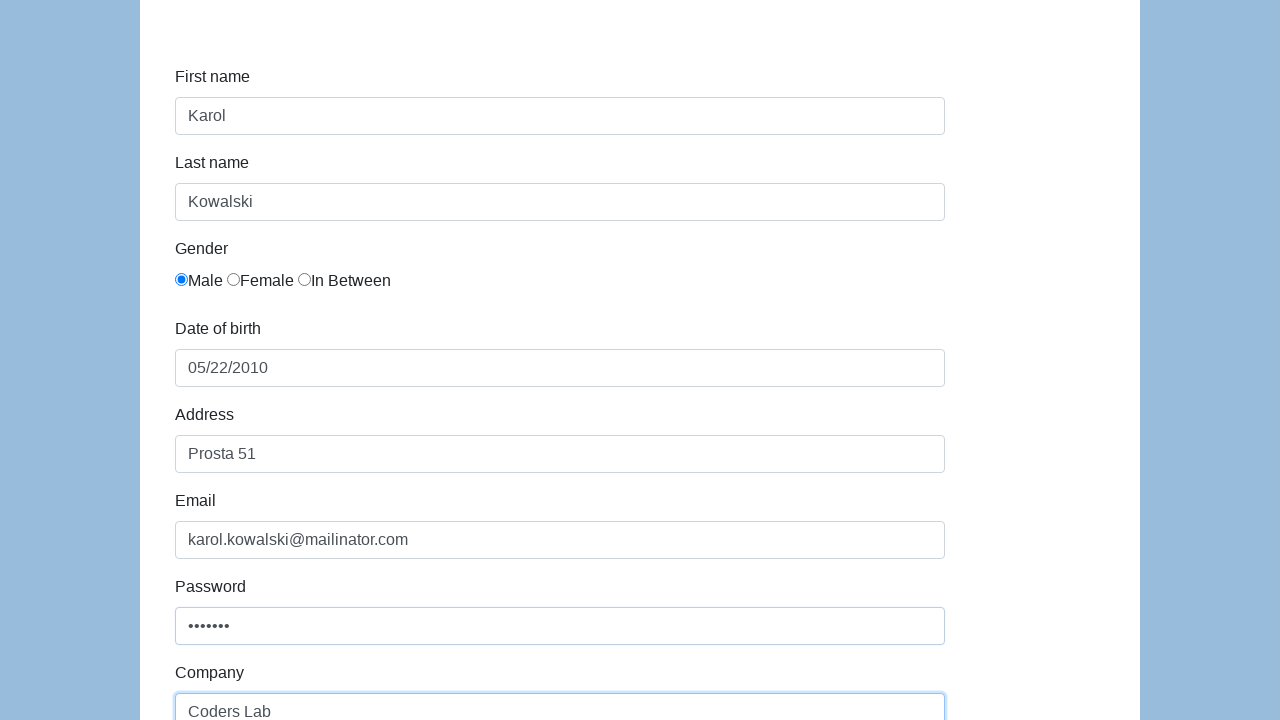

Selected 'QA' option from role dropdown on #role
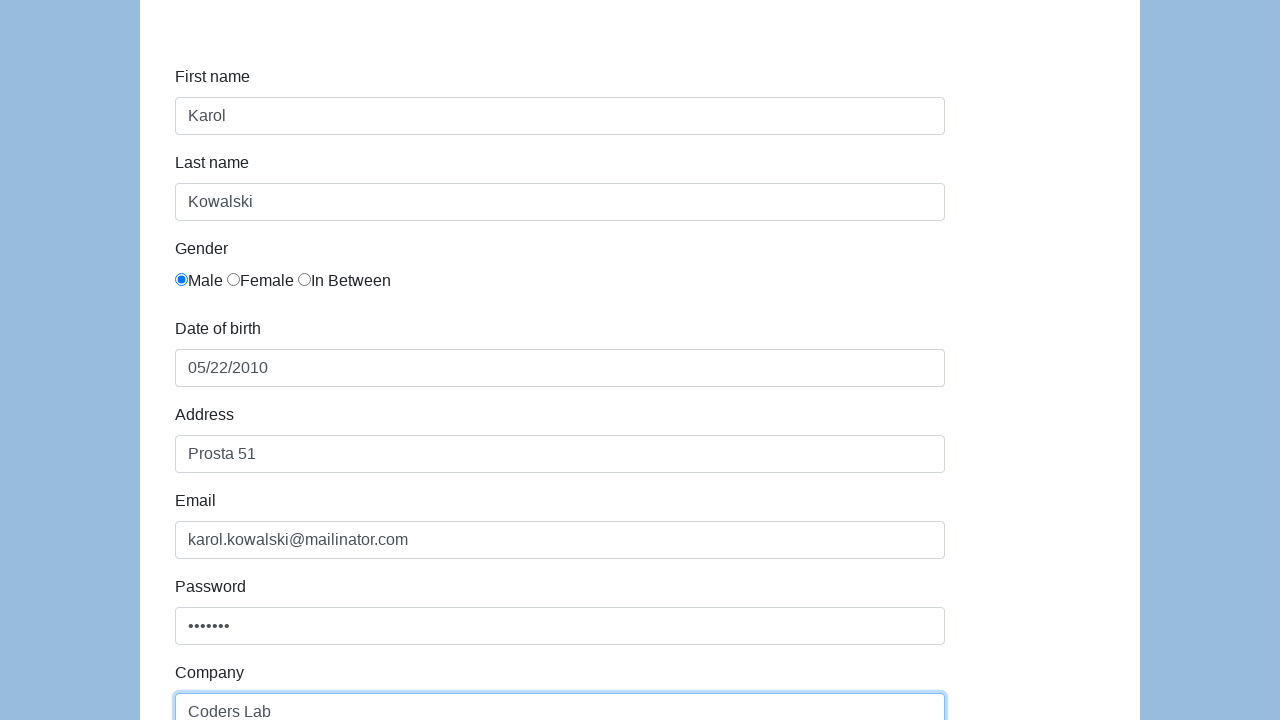

Filled comment field with 'To jest mój pierwszy automat testowy' on #comment
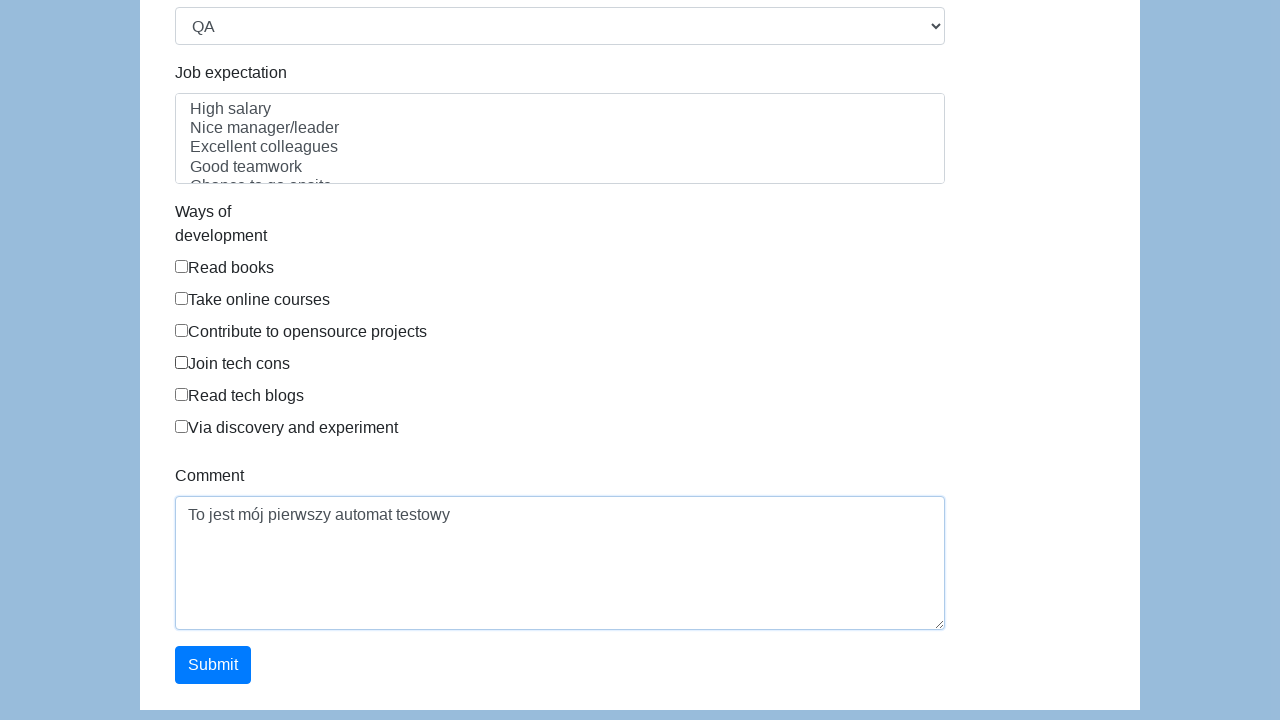

Clicked submit button to submit the registration form at (213, 665) on #submit
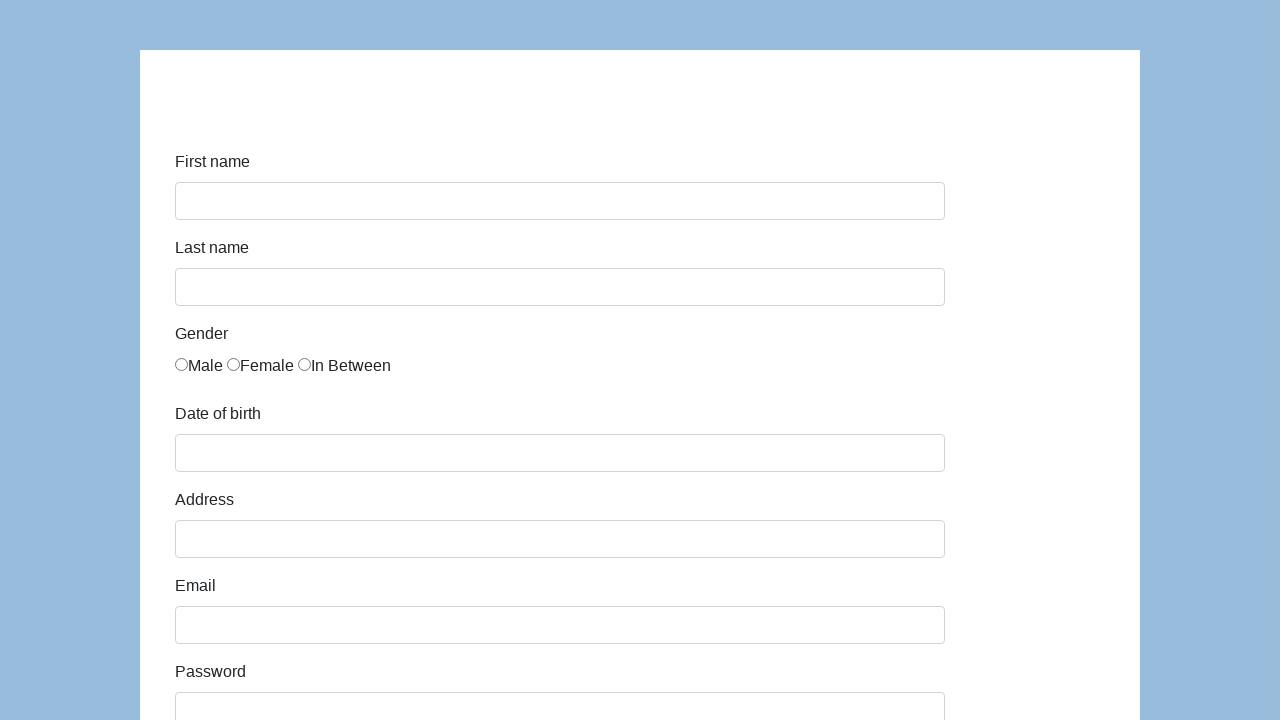

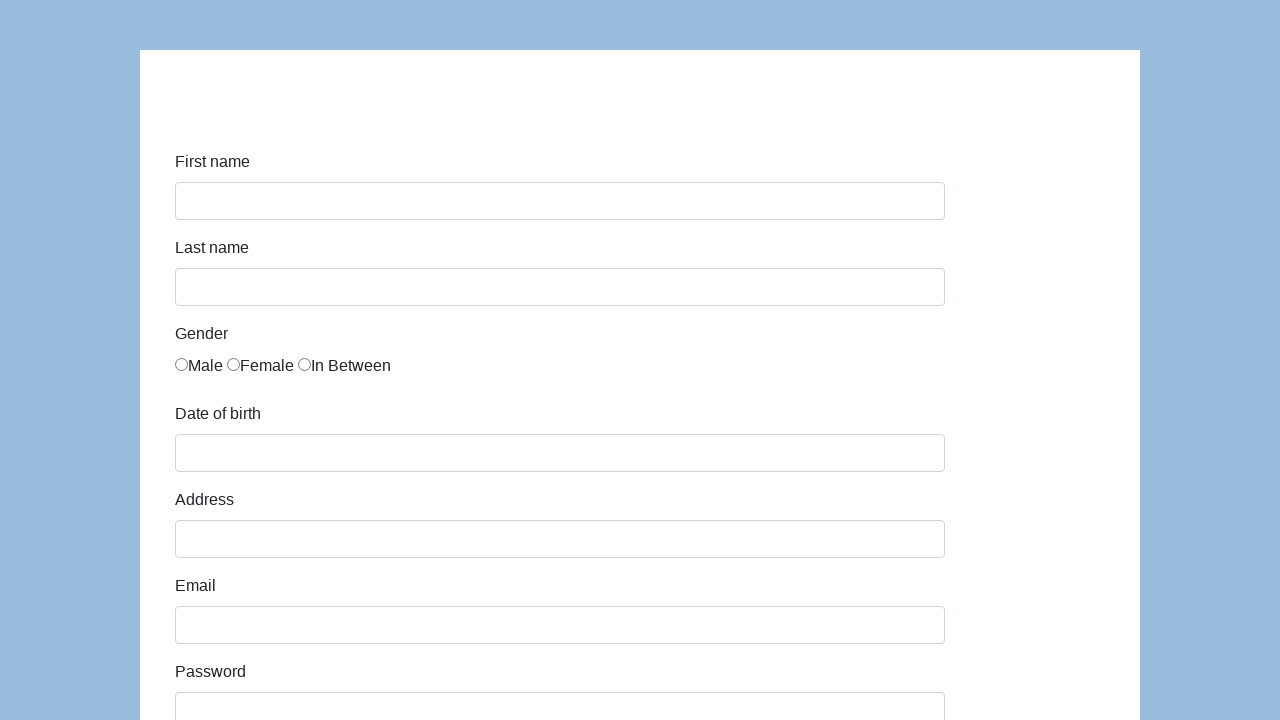